Tests the DemoQA website by navigating to the Elements section, filling out a text box form with name, email, and addresses, and submitting the form

Starting URL: https://demoqa.com

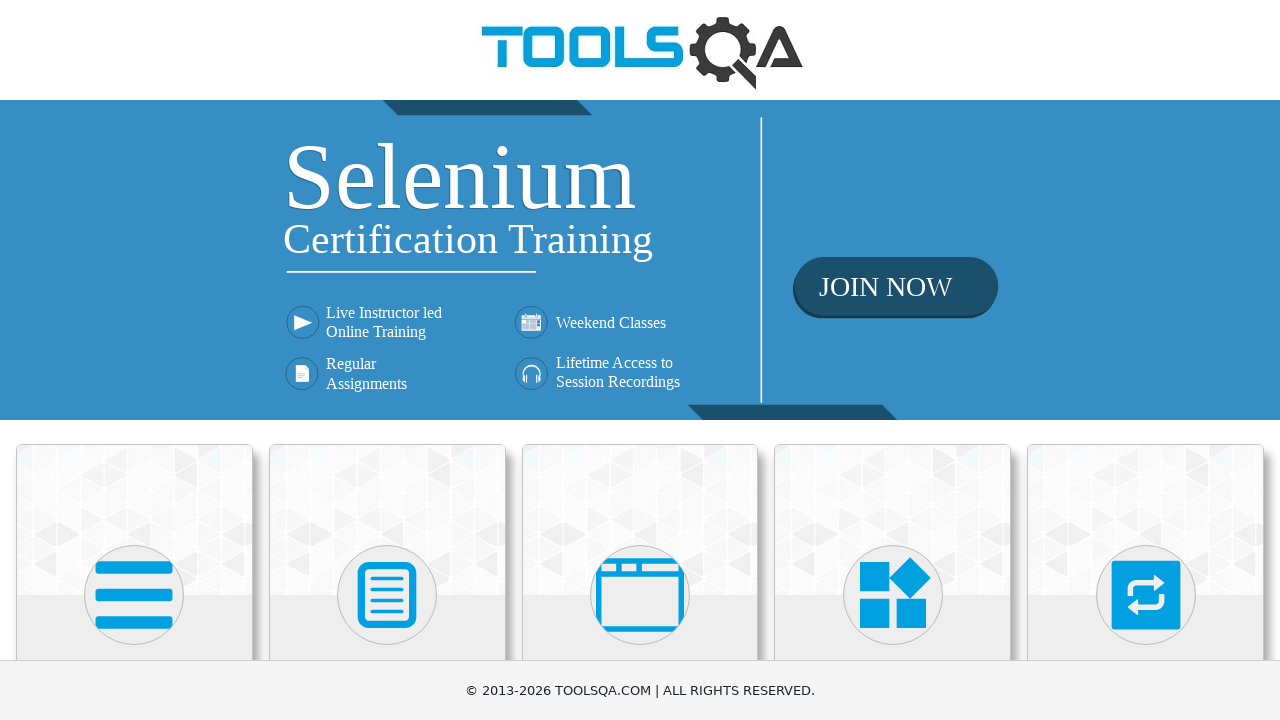

Clicked on the Elements card to navigate to elements section at (134, 520) on .card-up
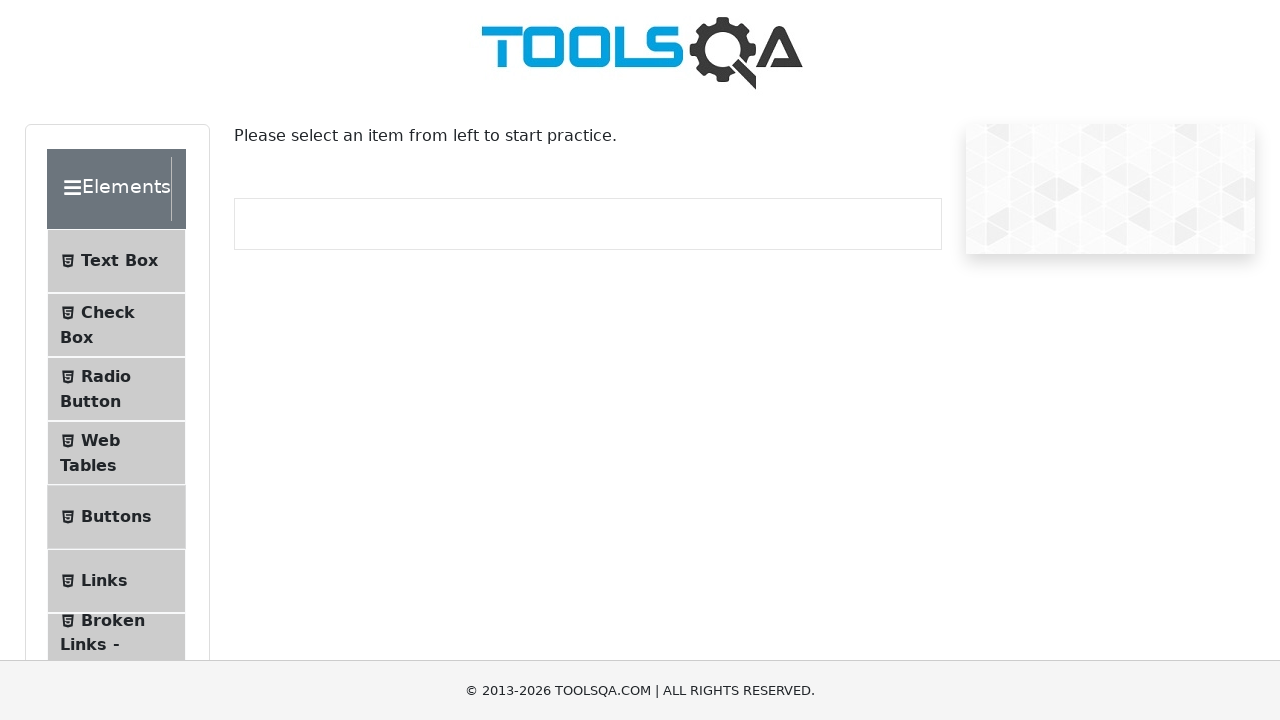

Text Box menu item selector appeared
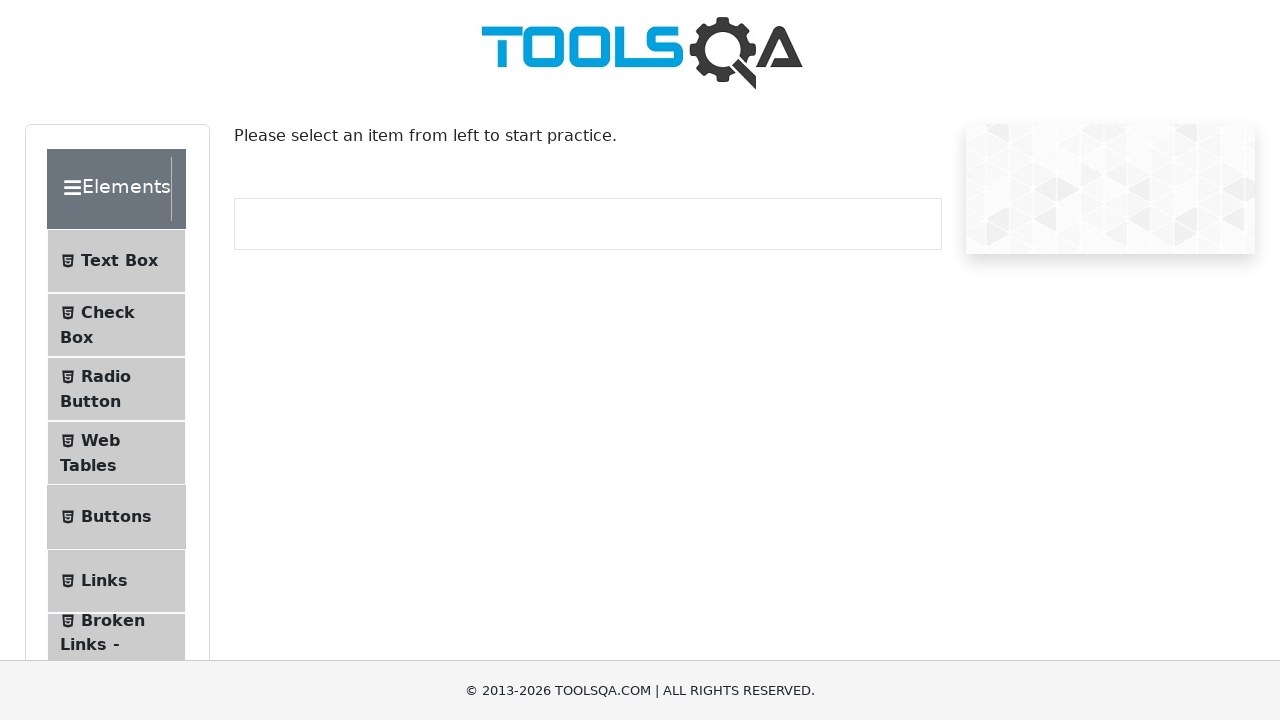

Clicked on Text Box menu item at (119, 261) on .text
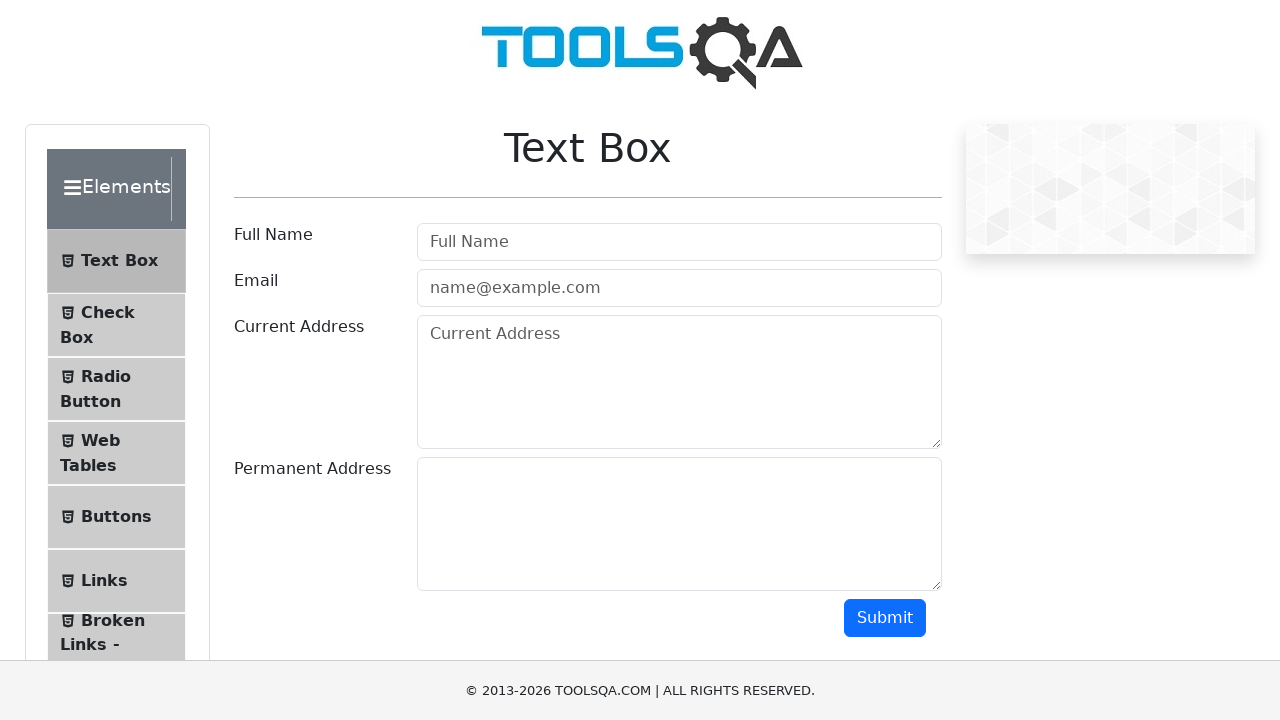

Filled in full name field with 'Lalit Chandani' on #userName
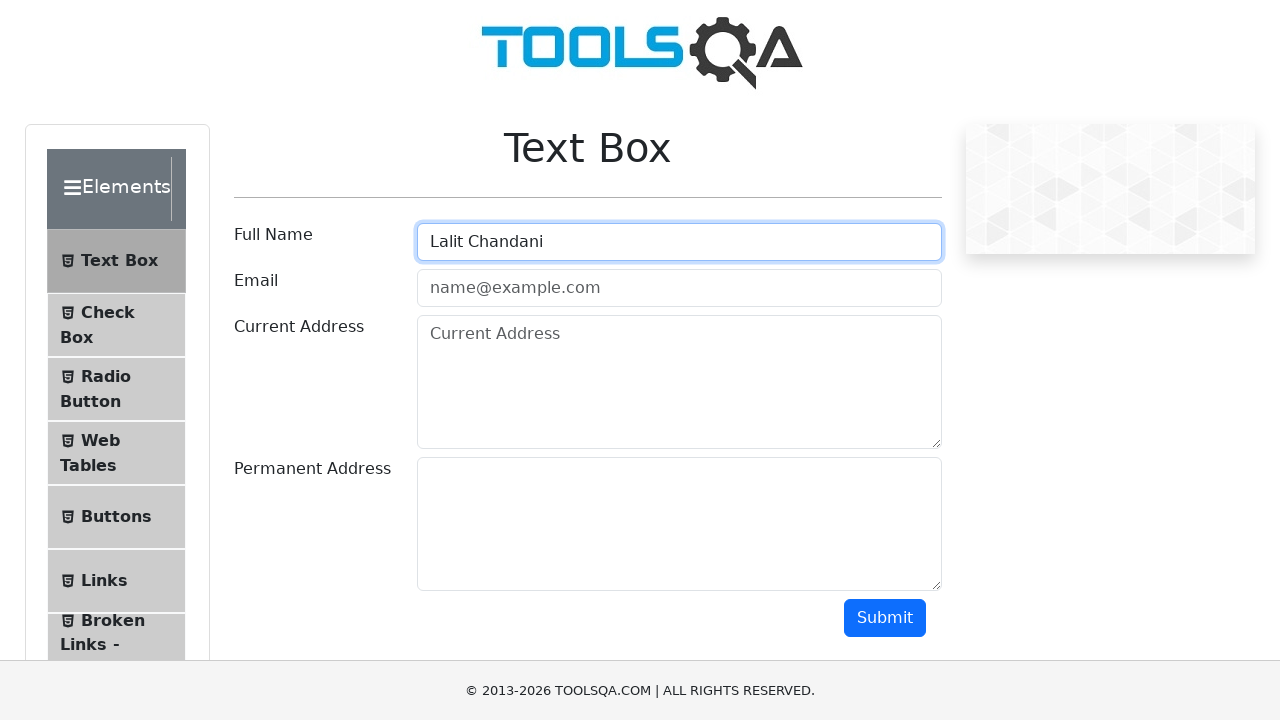

Filled in email field with 'lalitchand@gmail.com' on #userEmail
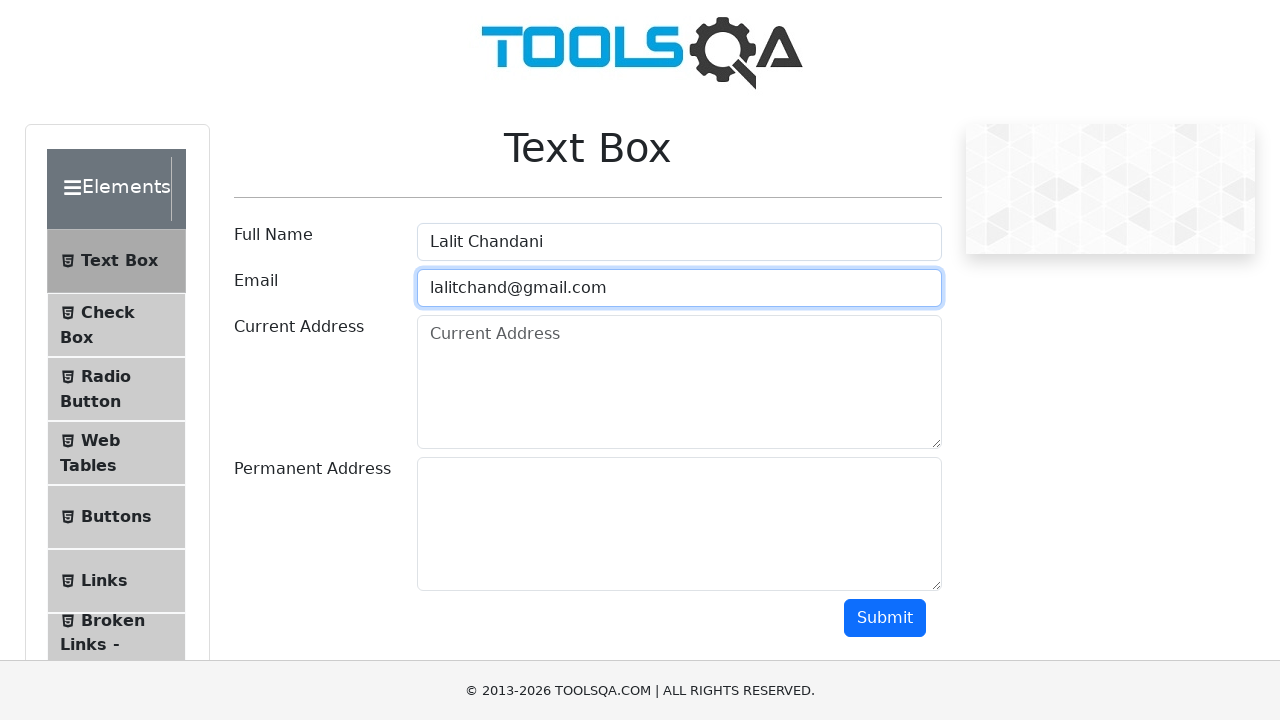

Filled in current address field with 'KL-2/567, Thakur Singh nagar, Rajasthan' on #currentAddress
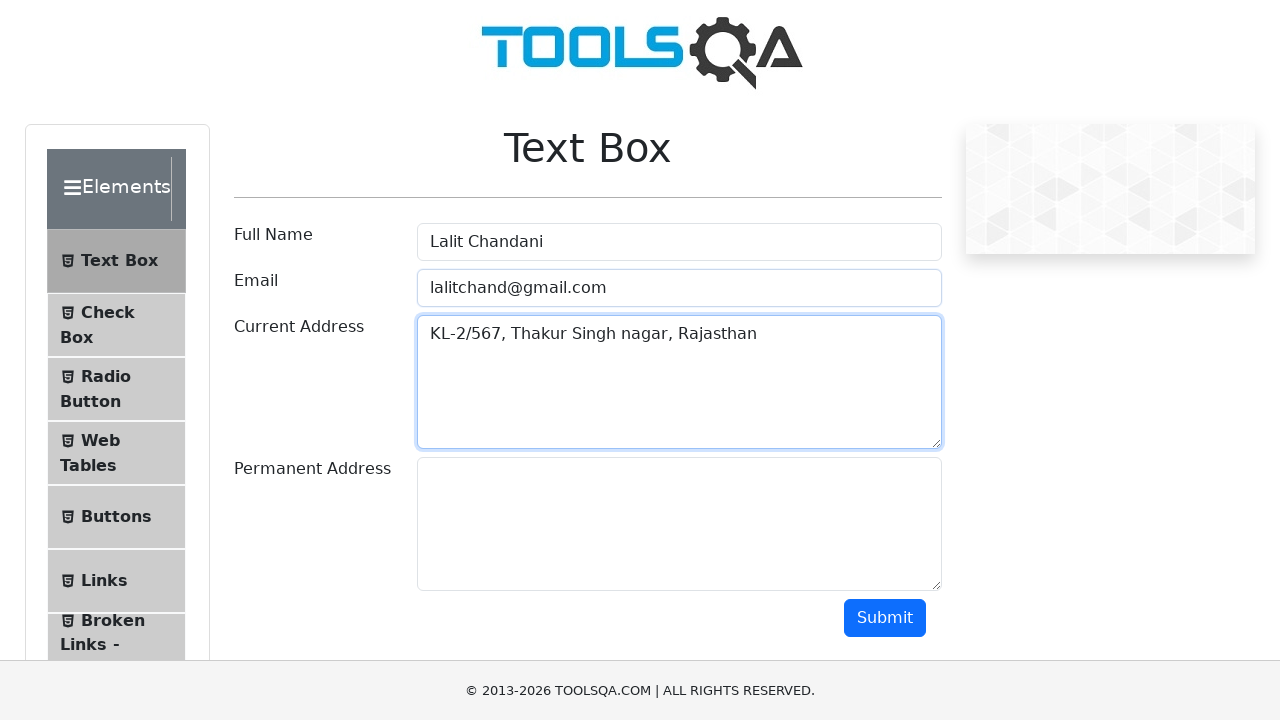

Filled in permanent address field with 'KL-2/567, Thakur Singh nagar, Rajasthan' on #permanentAddress
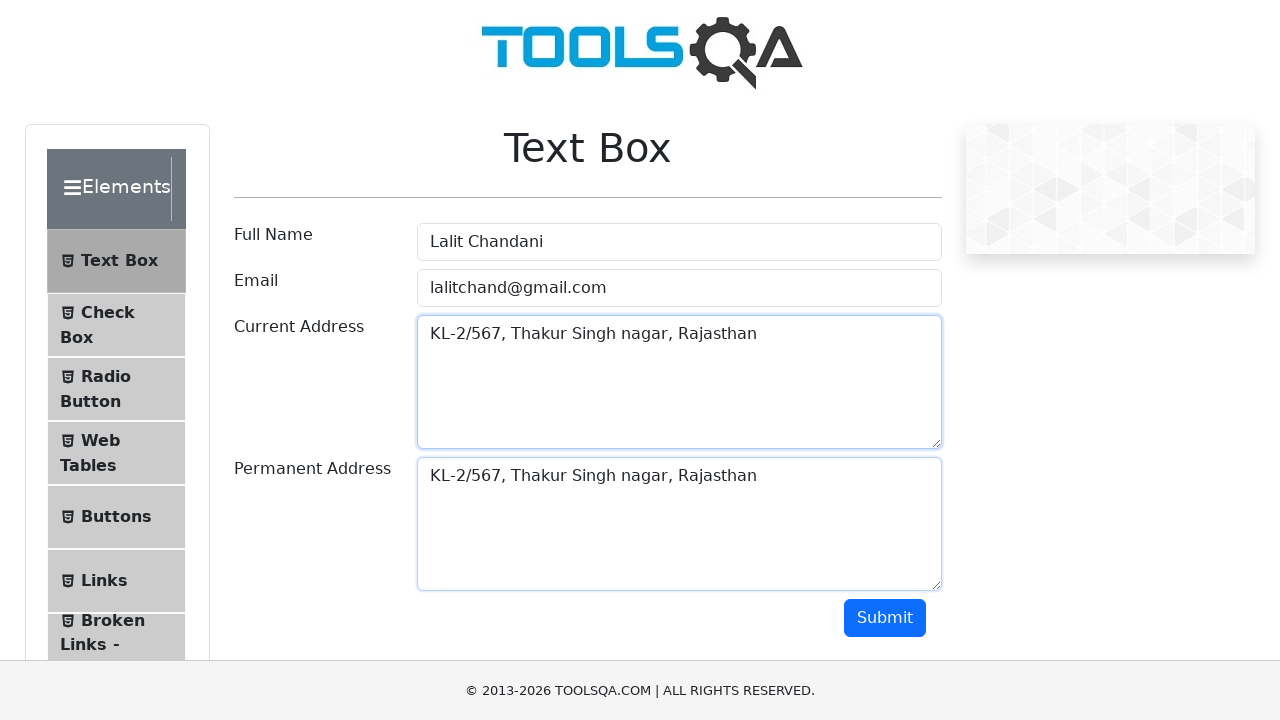

Clicked submit button to submit the form at (885, 618) on #submit
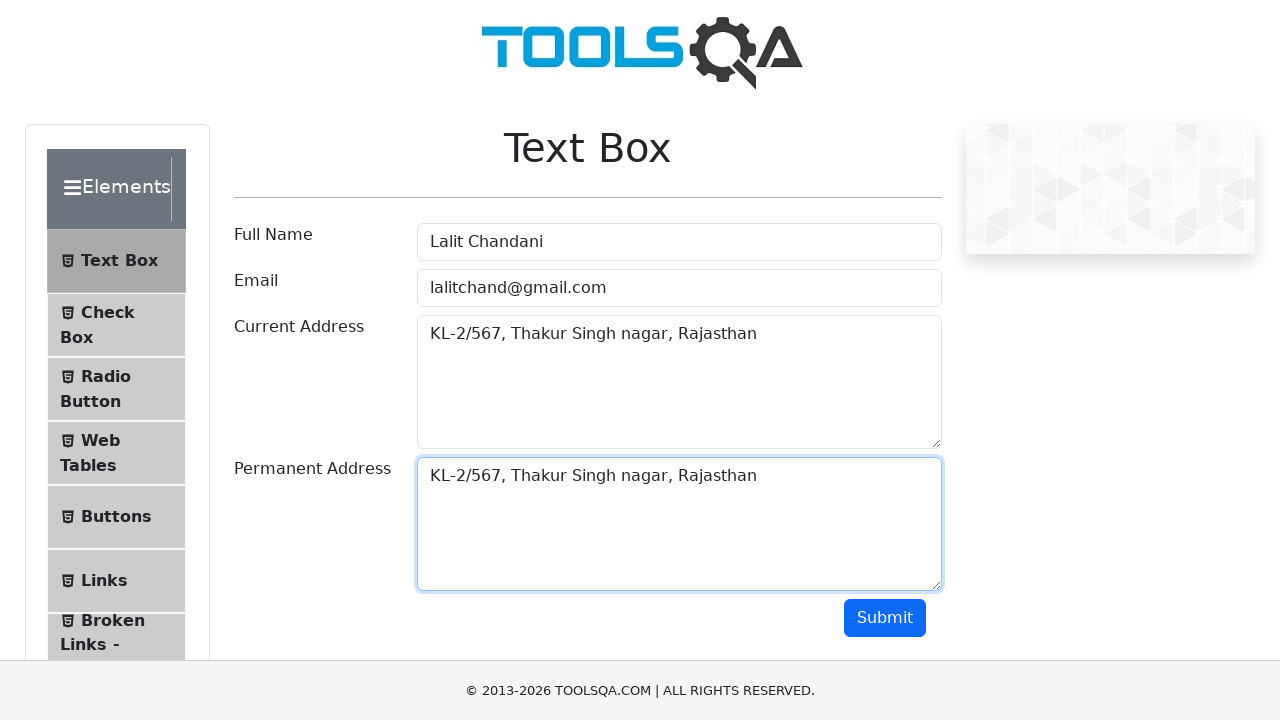

Waited 3 seconds for form submission to complete
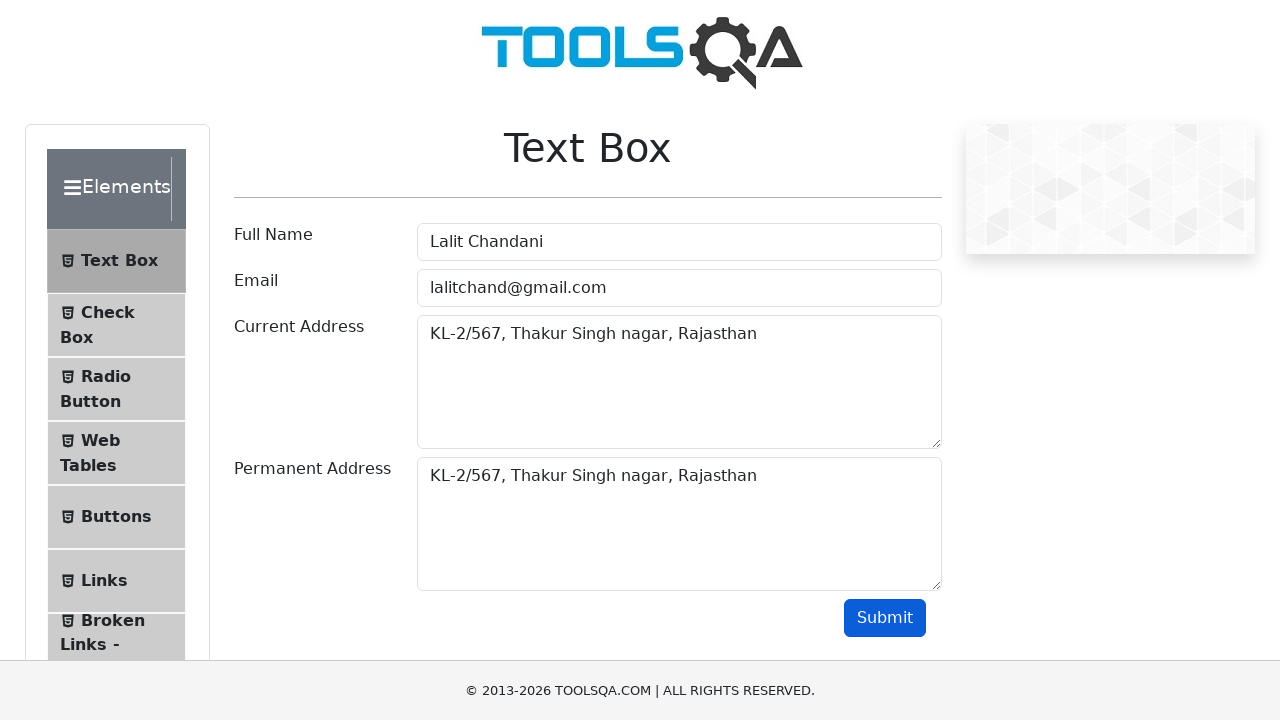

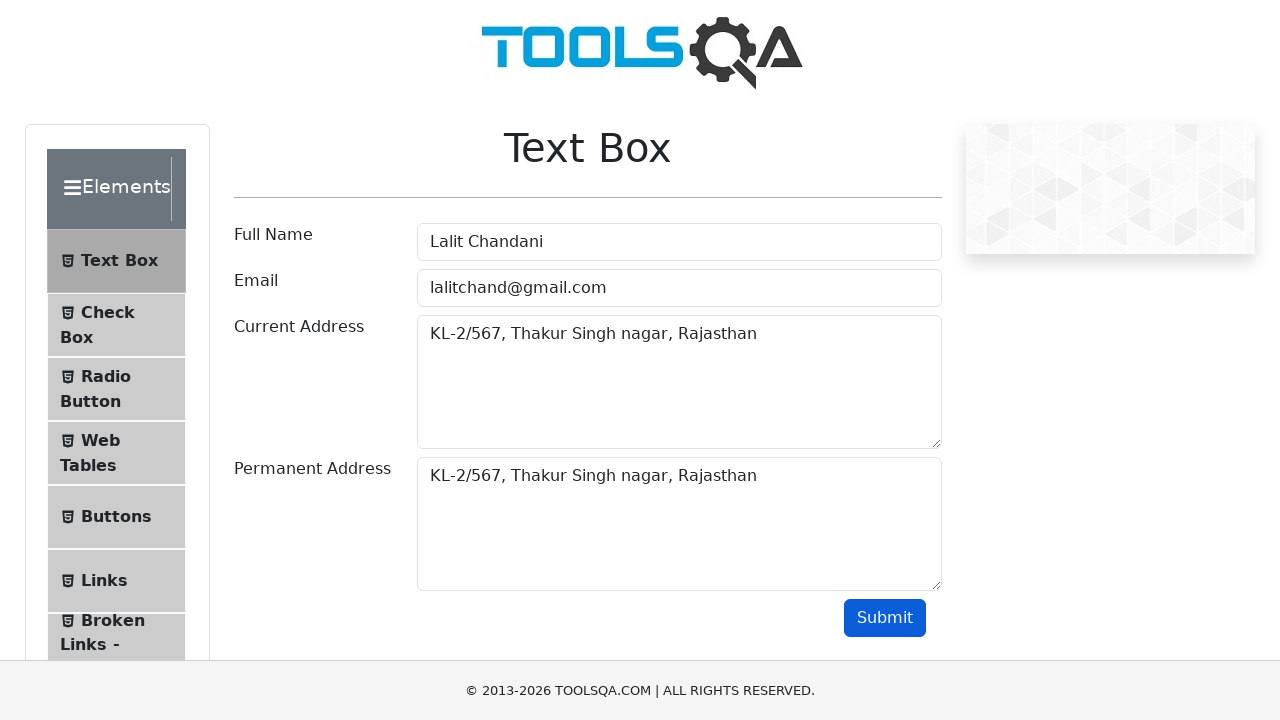